Tests various dropdown selection methods including basic select dropdown, getting dropdown options, and bootstrap dropdown selection

Starting URL: https://www.leafground.com/select.xhtml

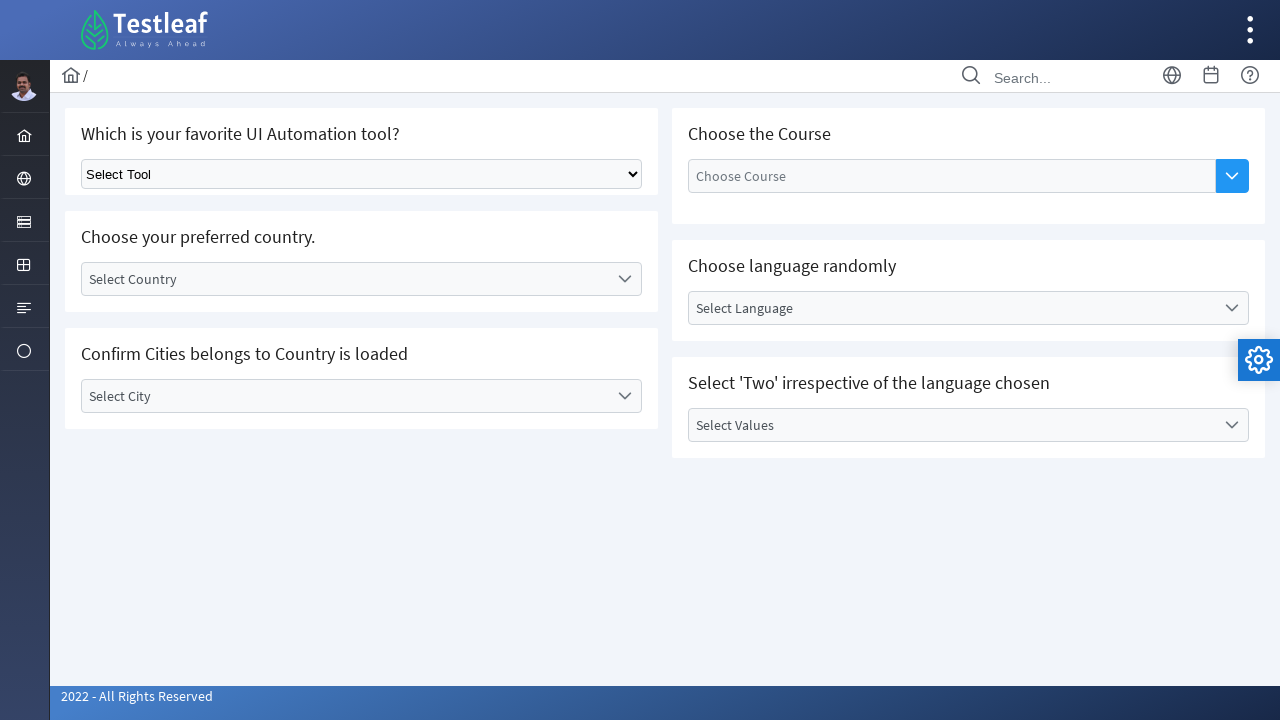

Selected dropdown option by index 1 on select.ui-selectonemenu
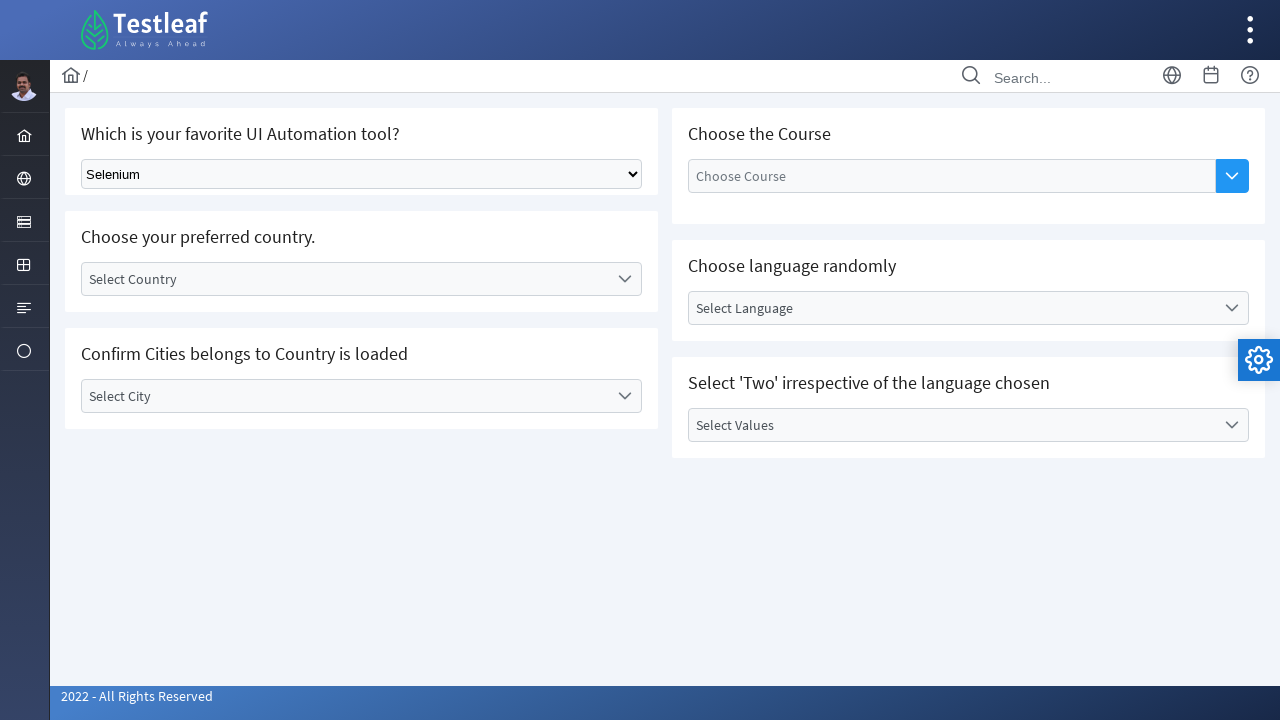

Selected 'Playwright' from dropdown by label on select.ui-selectonemenu
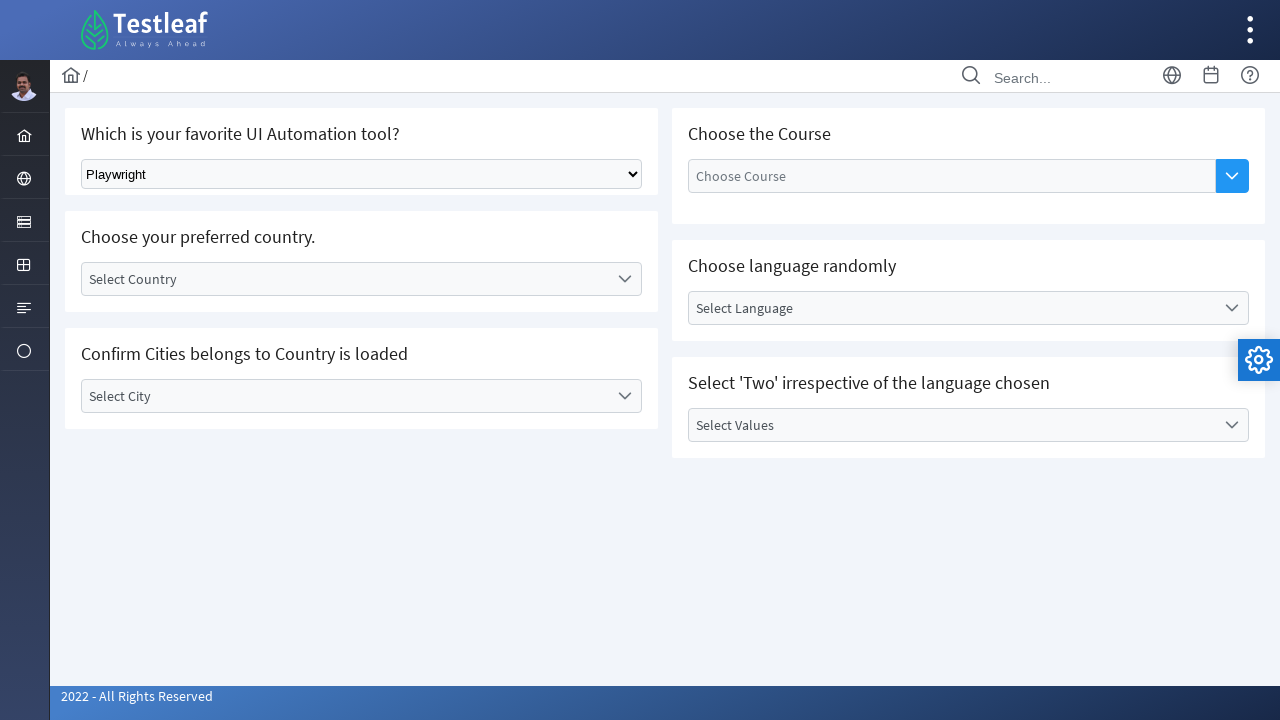

Selected 'Puppeteer' from dropdown on select.ui-selectonemenu
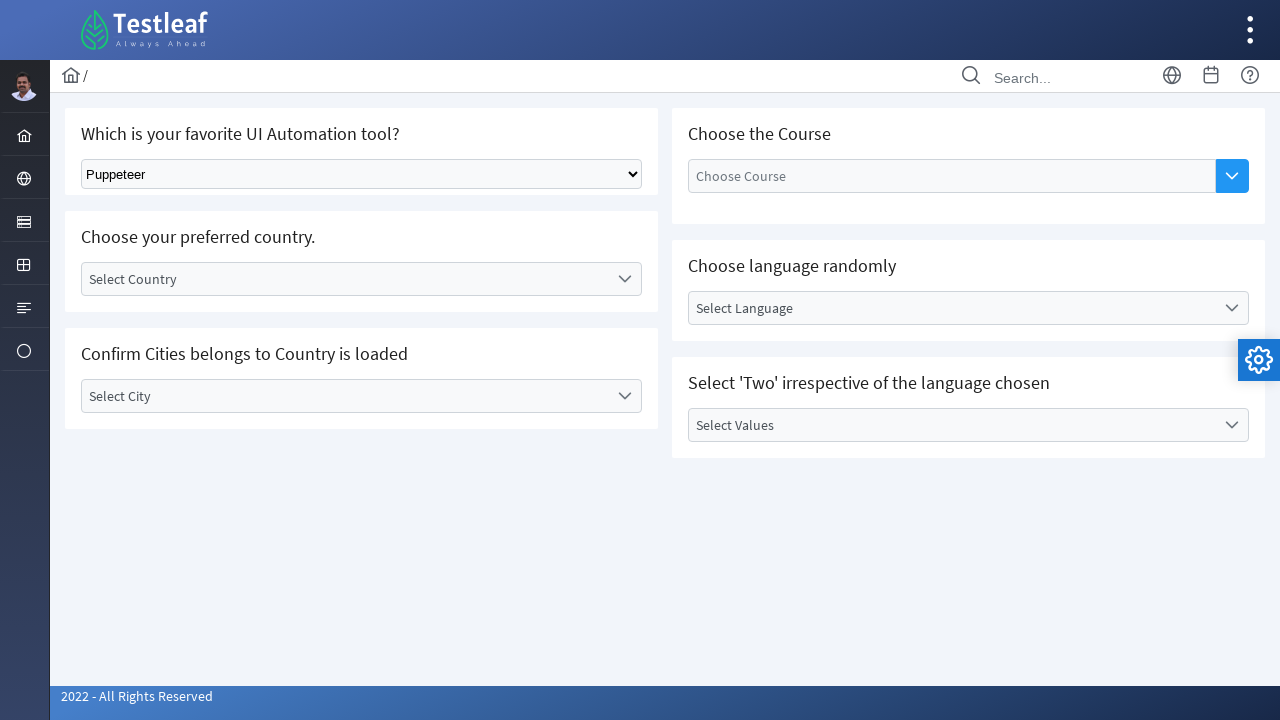

Clicked bootstrap country dropdown at (362, 279) on div#j_idt87\:country
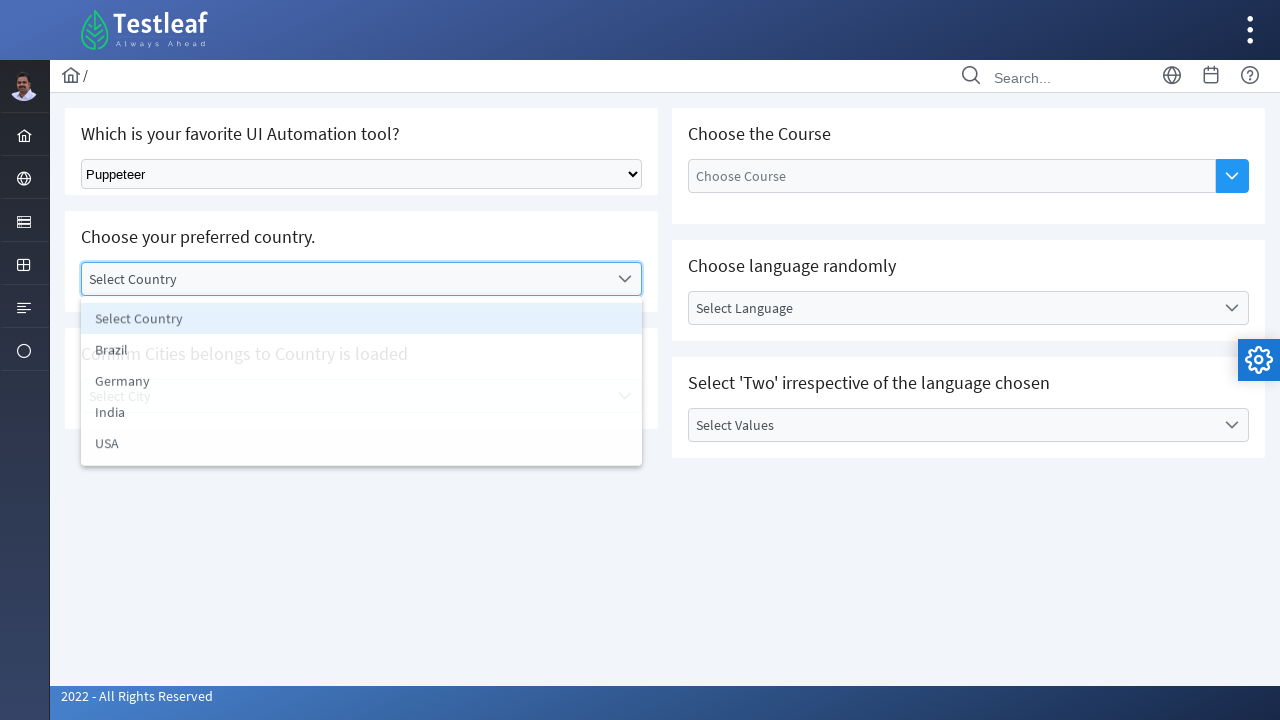

Found and clicked USA option from bootstrap dropdown at (362, 447) on ul#j_idt87\:country_items li >> nth=4
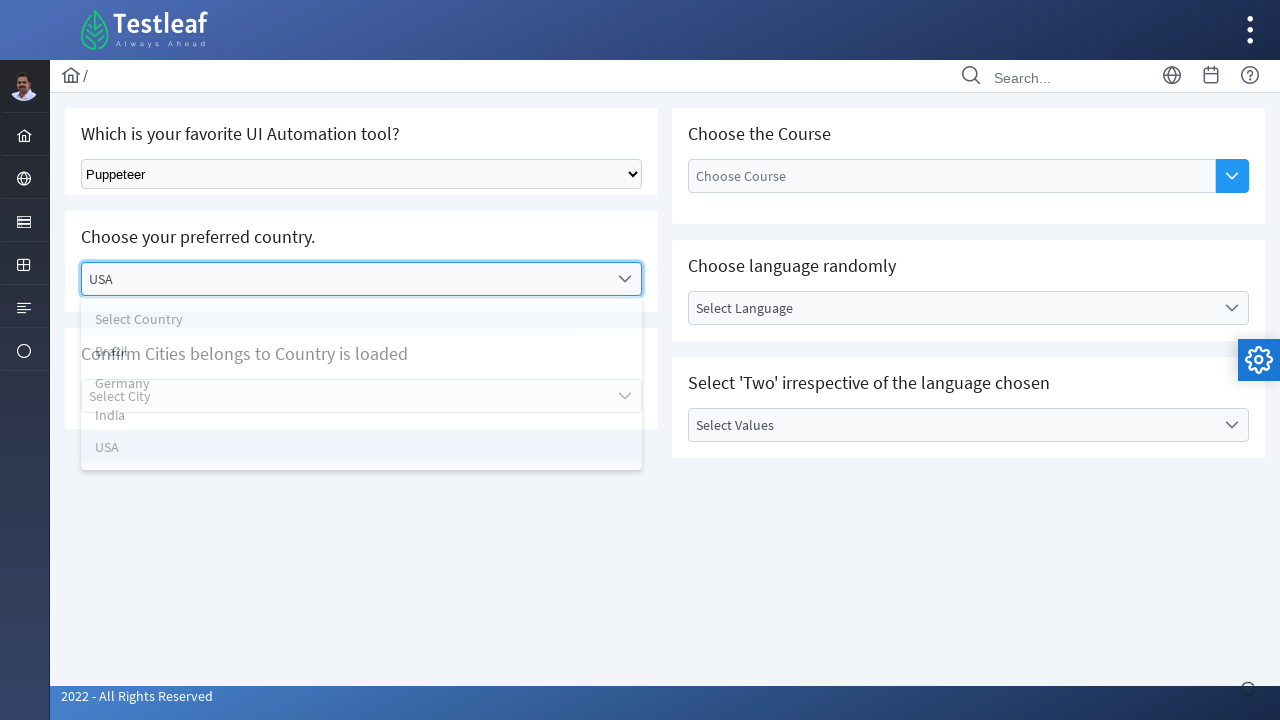

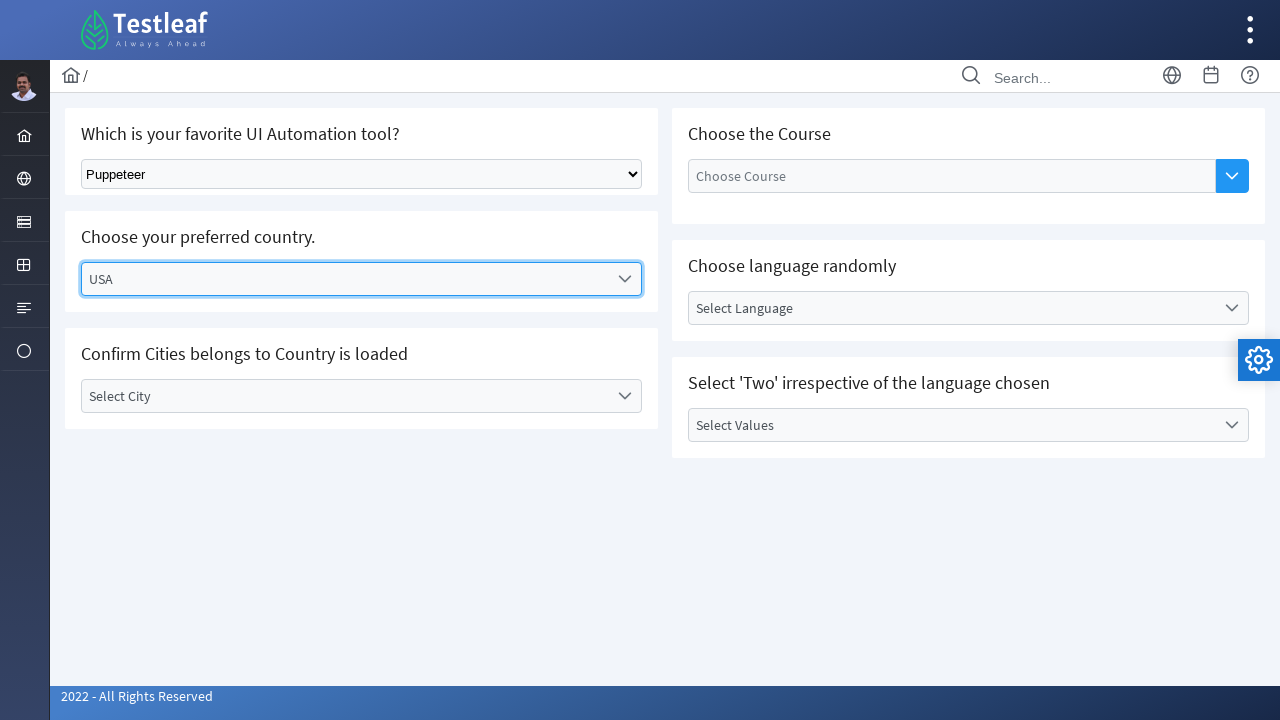